Tests multiple window handling by opening a new window and switching between windows

Starting URL: http://the-internet.herokuapp.com/windows

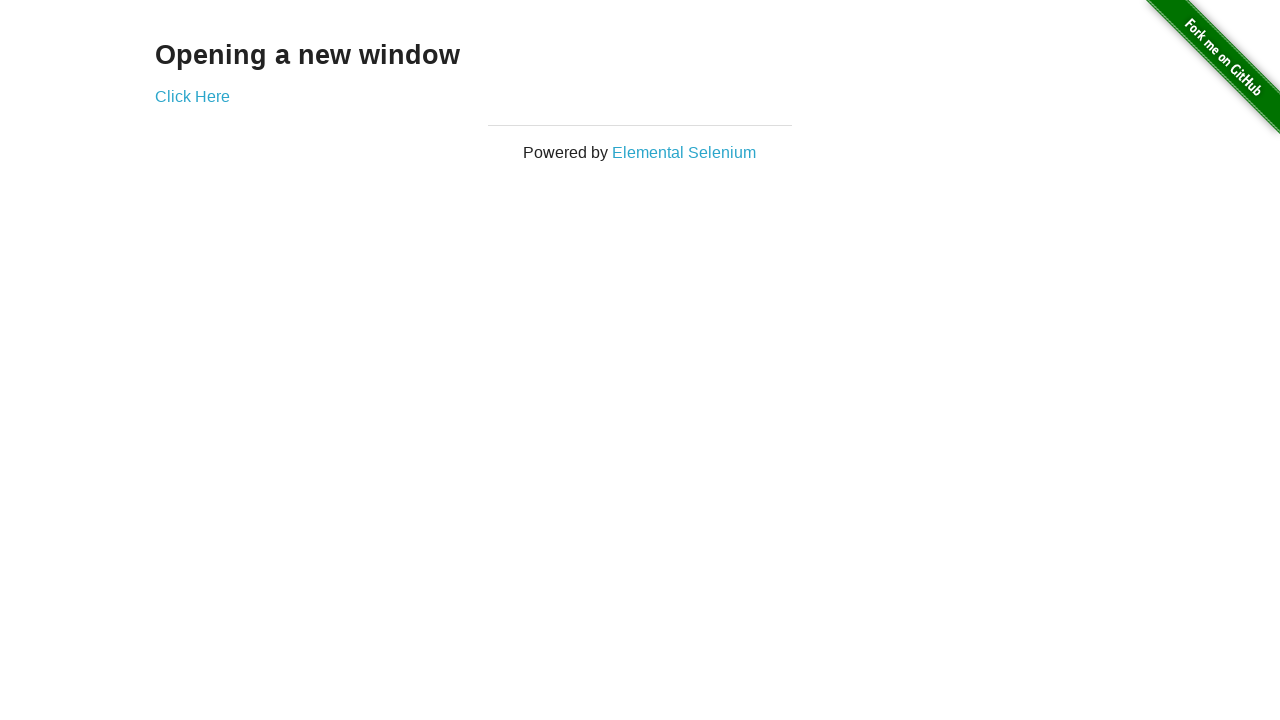

Clicked link to open new window at (192, 96) on a[href='/windows/new']
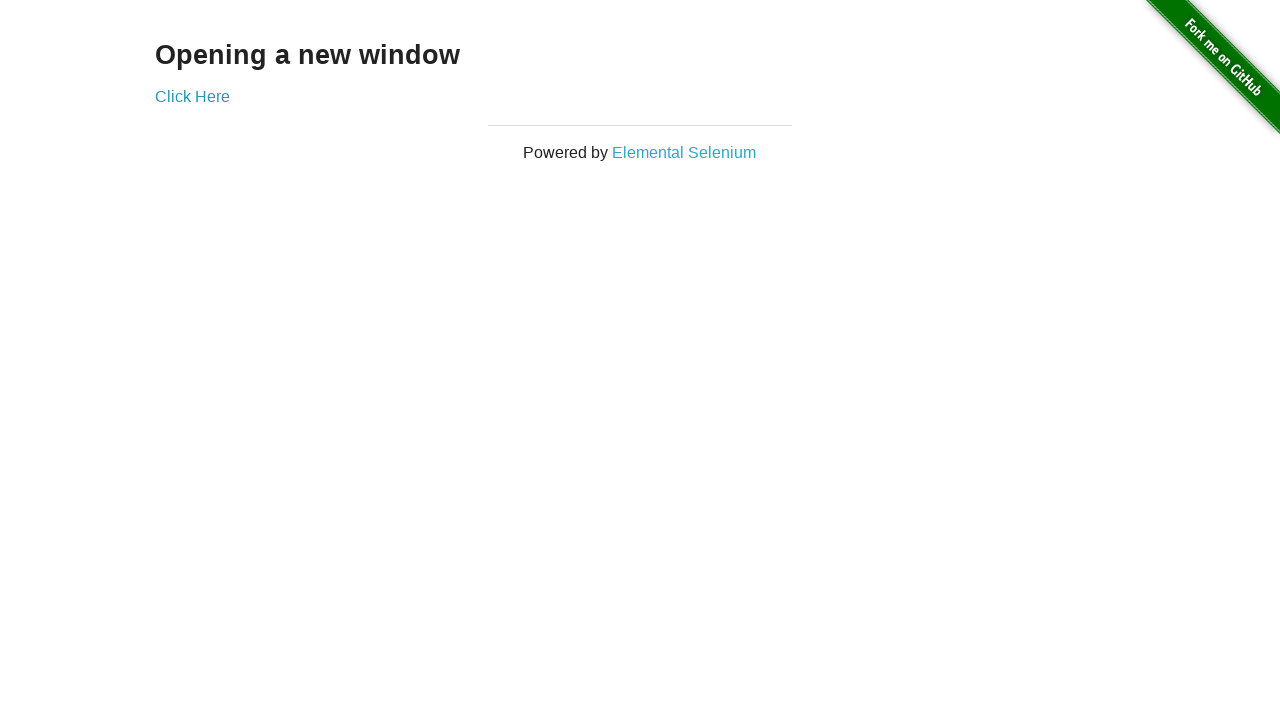

New window opened and captured
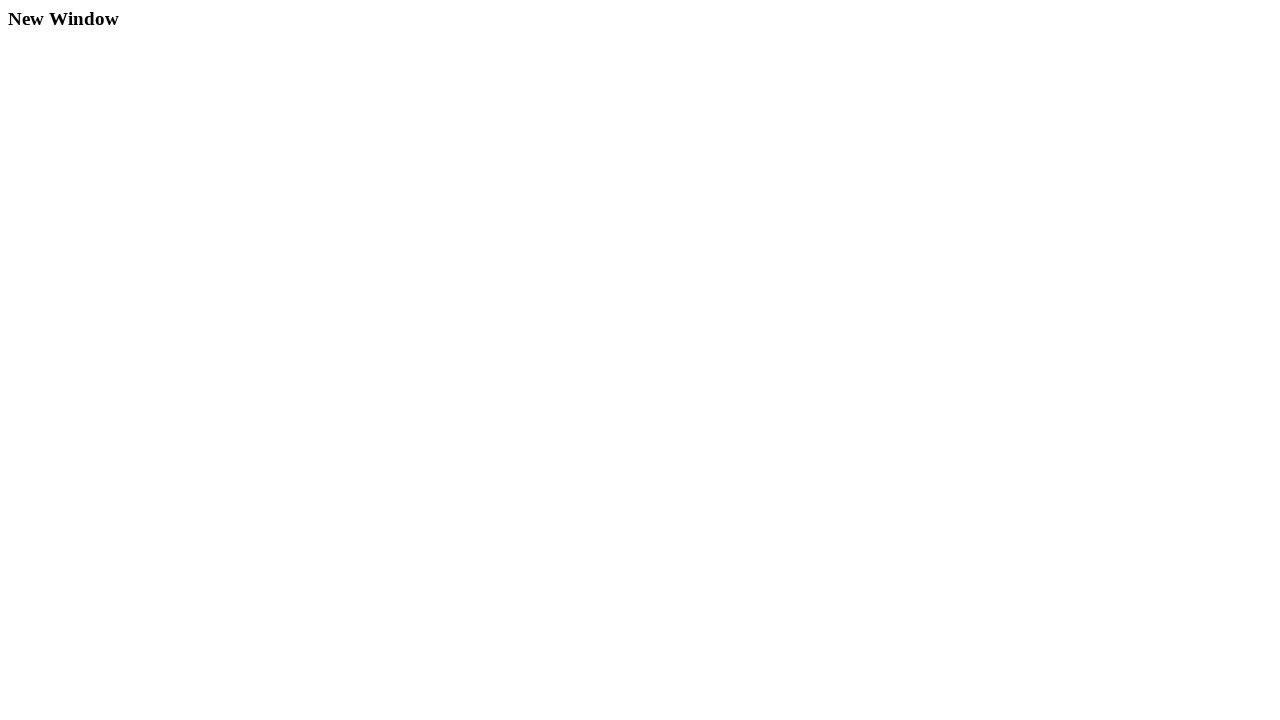

New window page loaded completely
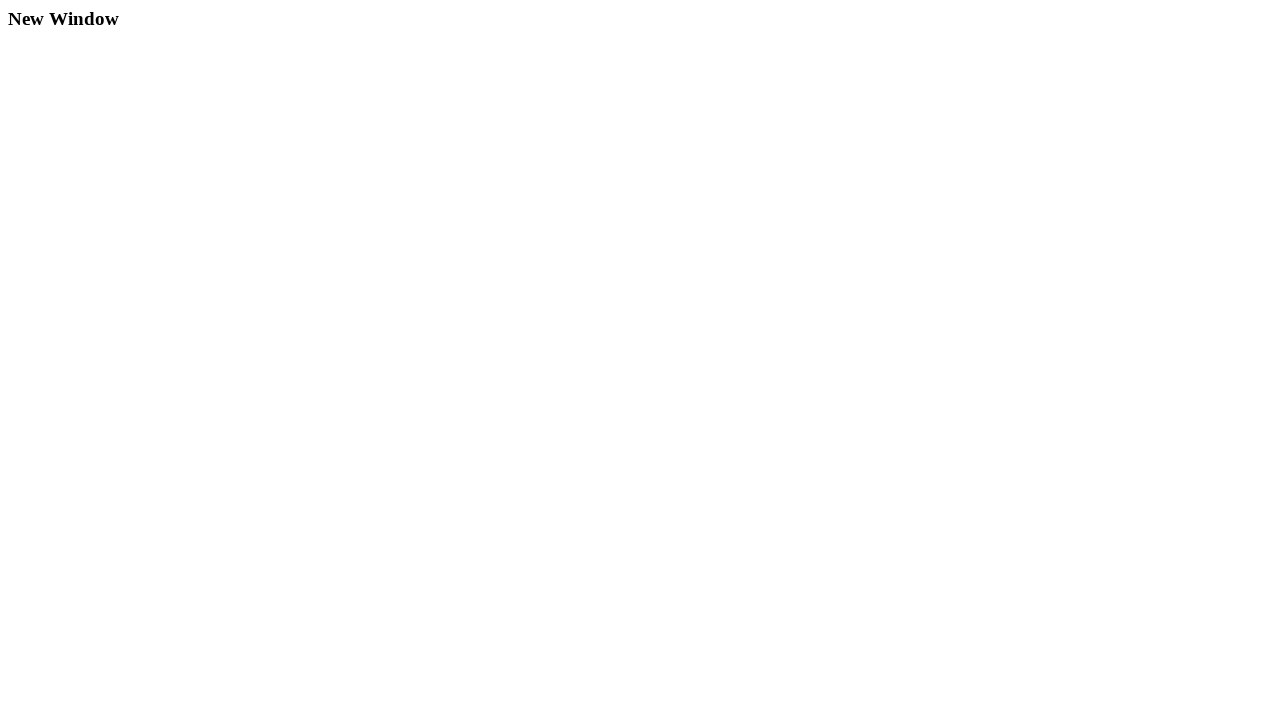

Closed the new window
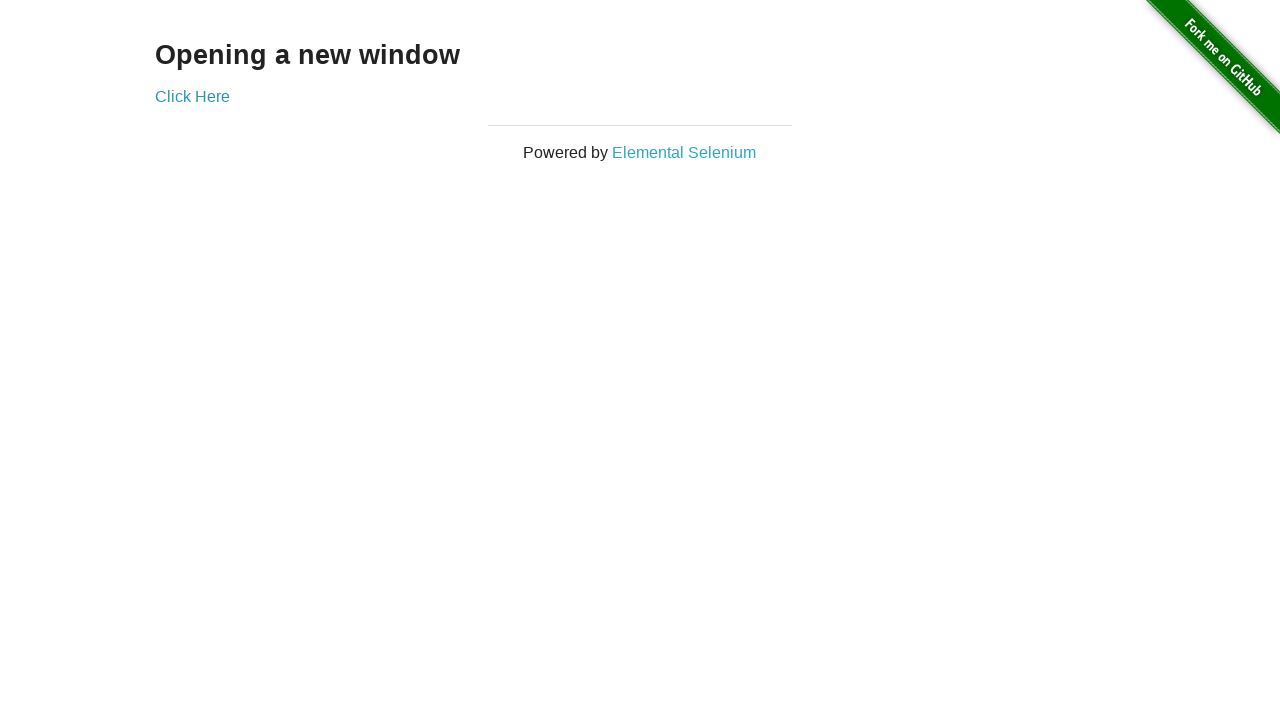

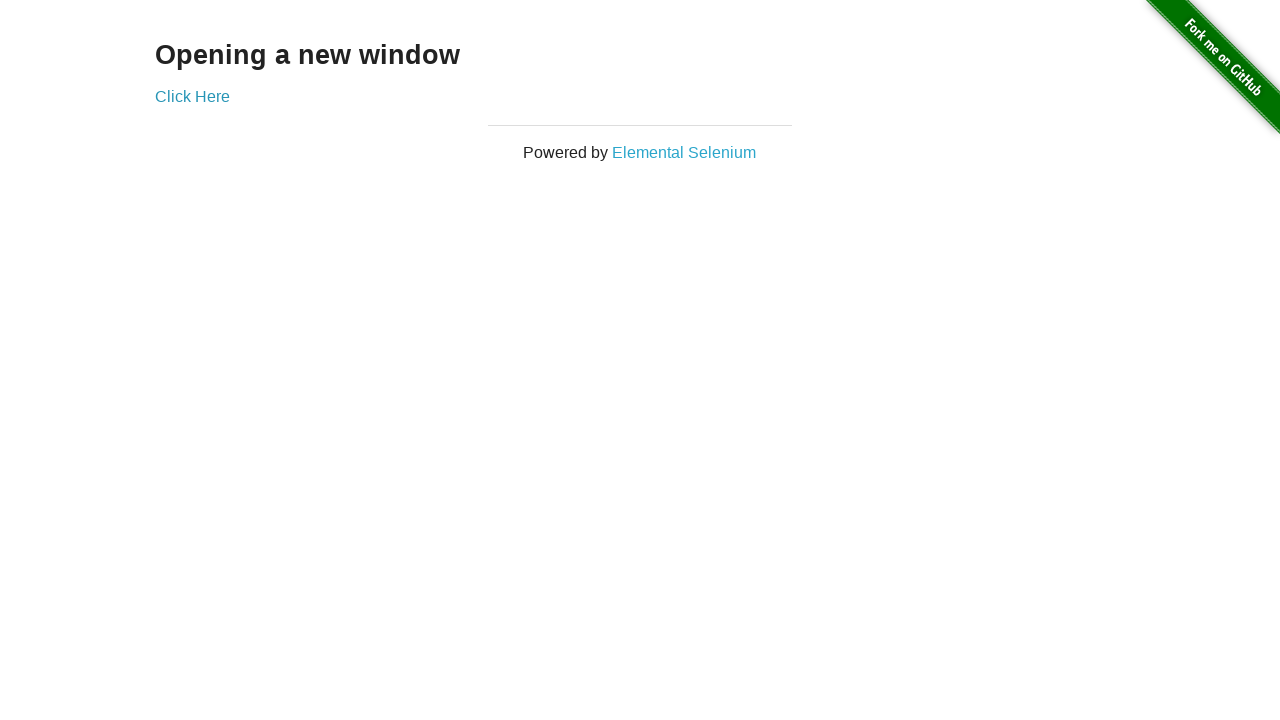